Verifies that the manifest.json file is linked in the page head.

Starting URL: https://shop.polymer-project.org/

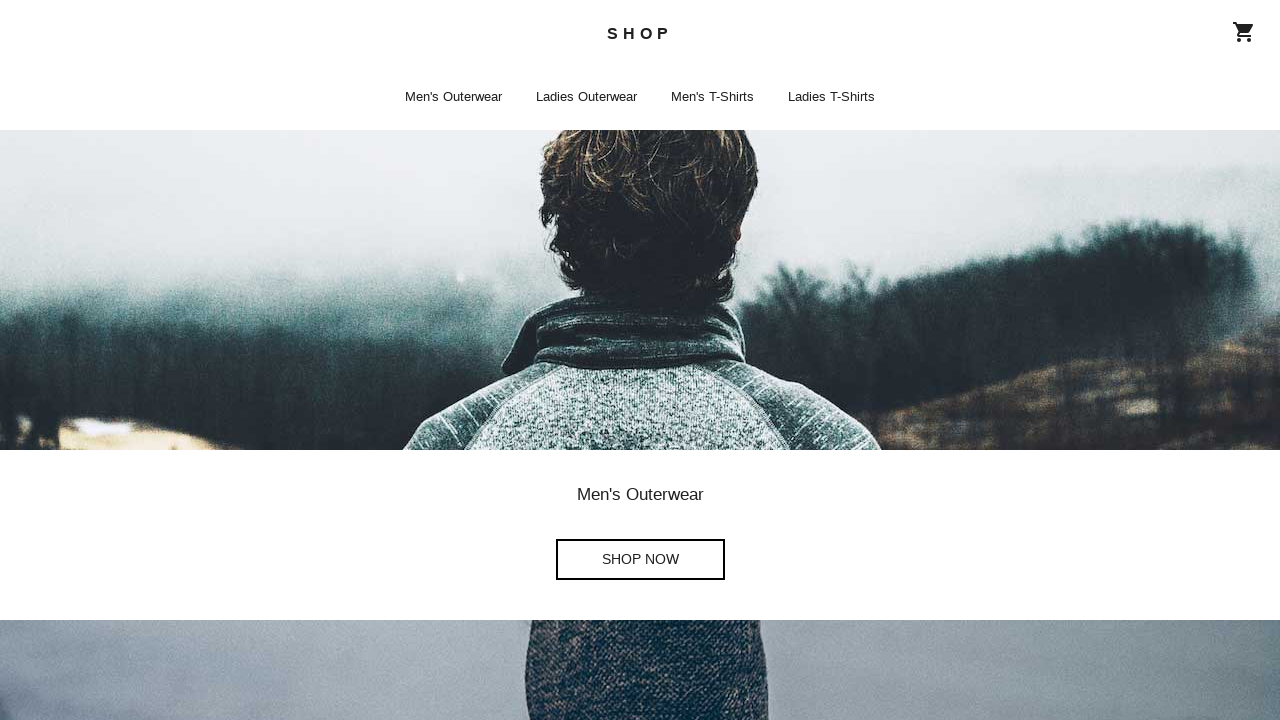

Navigated to https://shop.polymer-project.org/
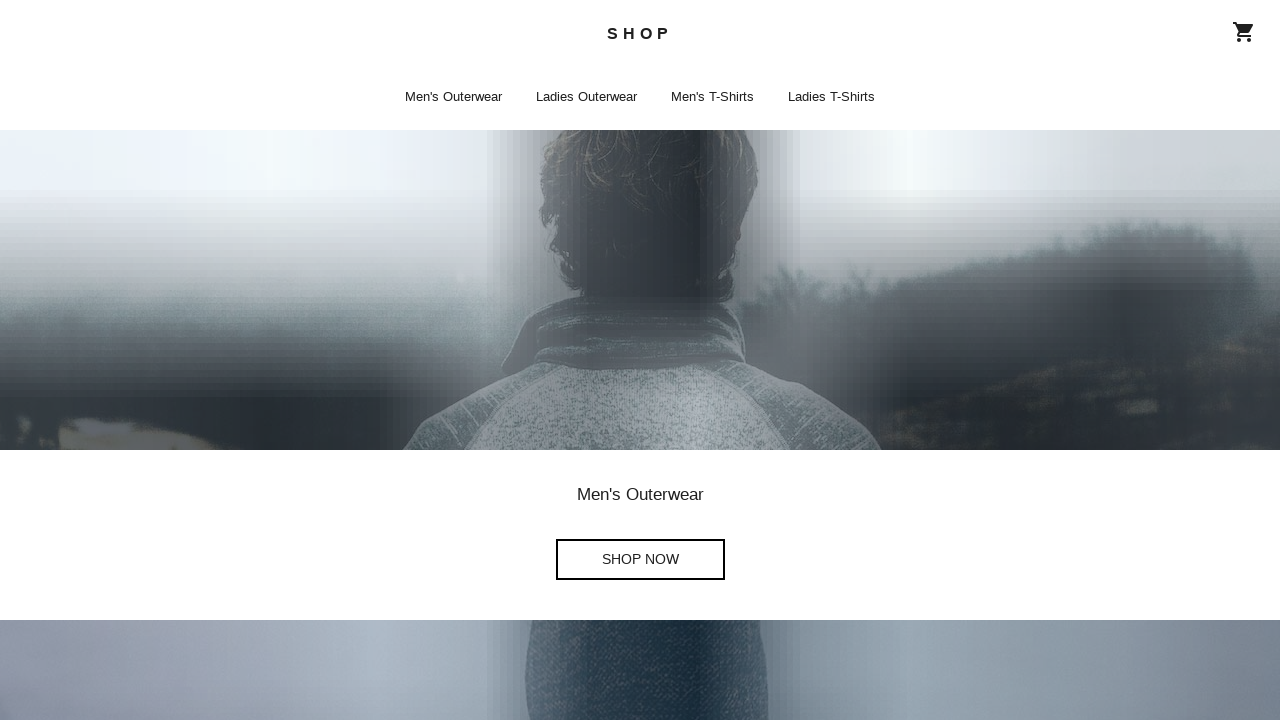

Located manifest link element in page head
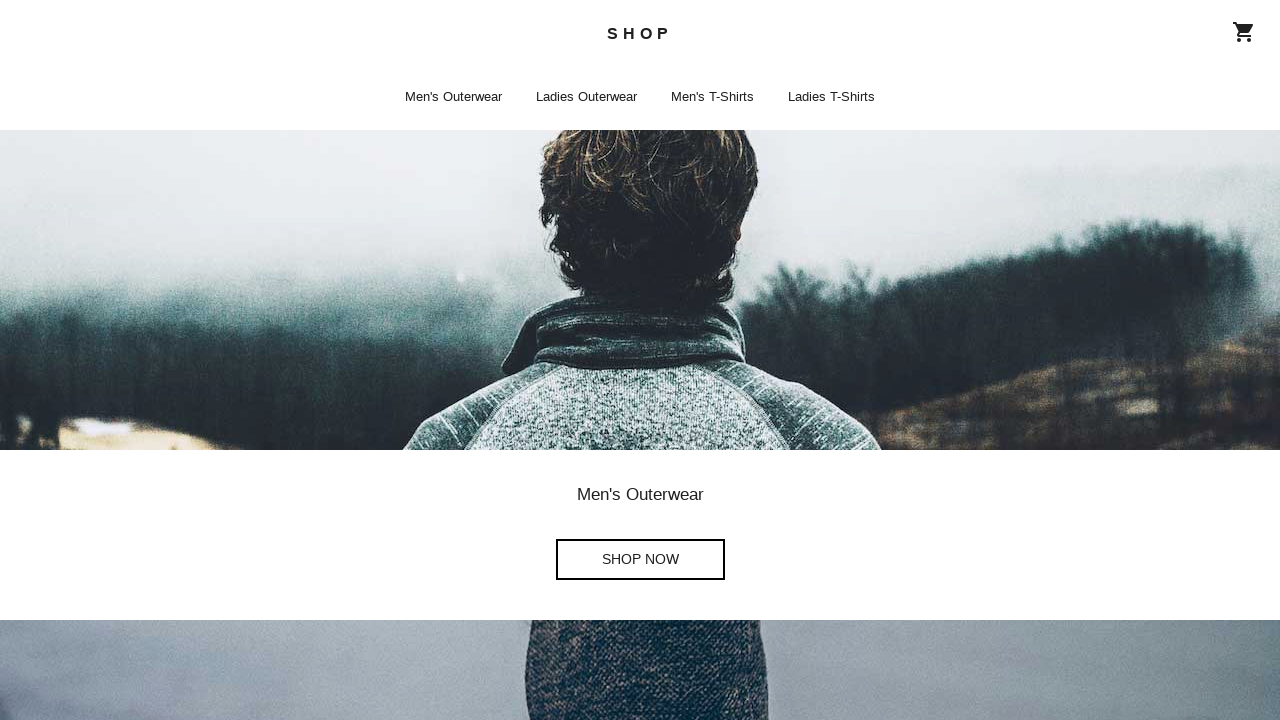

Verified manifest.json is linked in page head
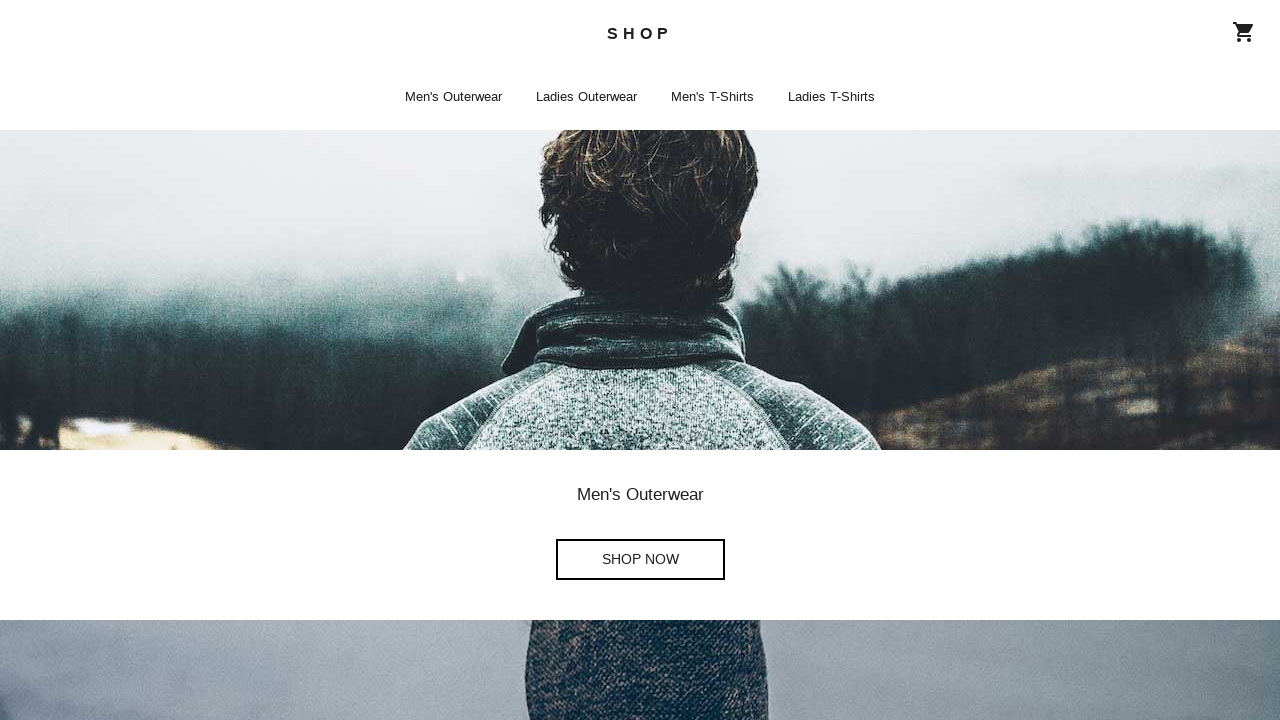

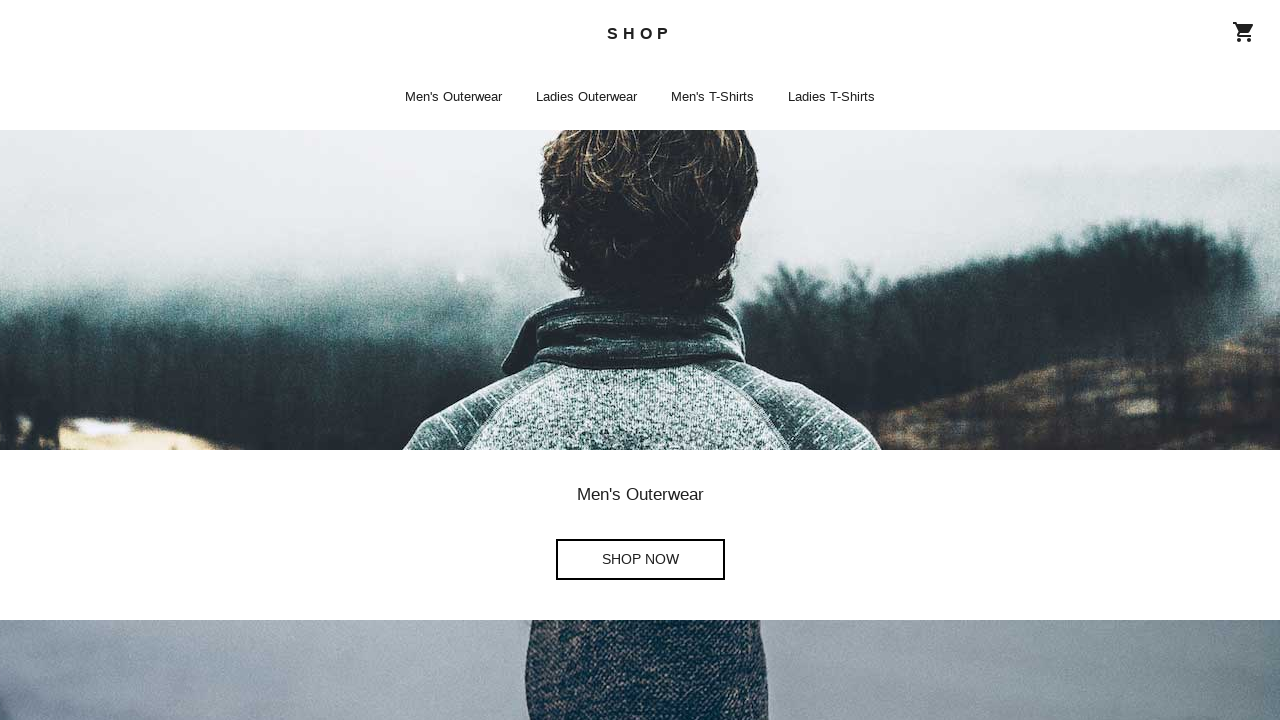